Tests JS Confirm dialog by clicking the confirm button, accepting the confirm dialog, and verifying the result shows "You clicked: Ok".

Starting URL: https://the-internet.herokuapp.com/javascript_alerts

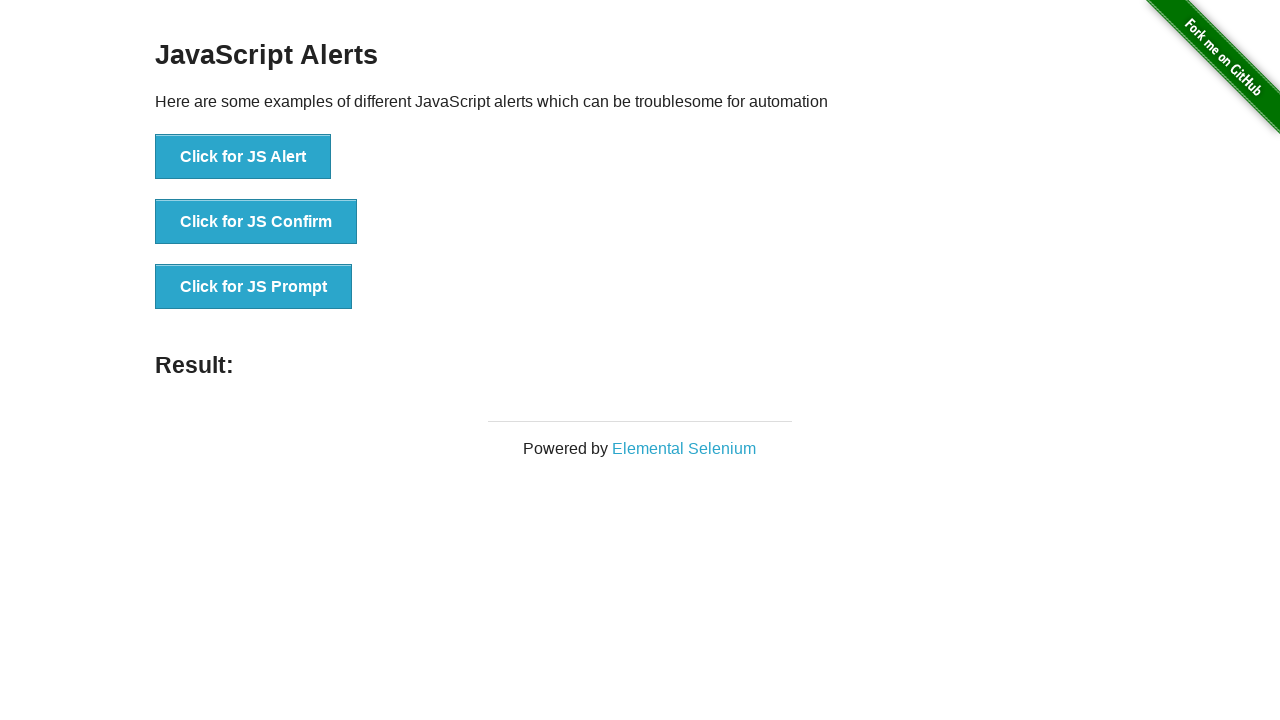

Set up dialog handler to accept confirm dialog
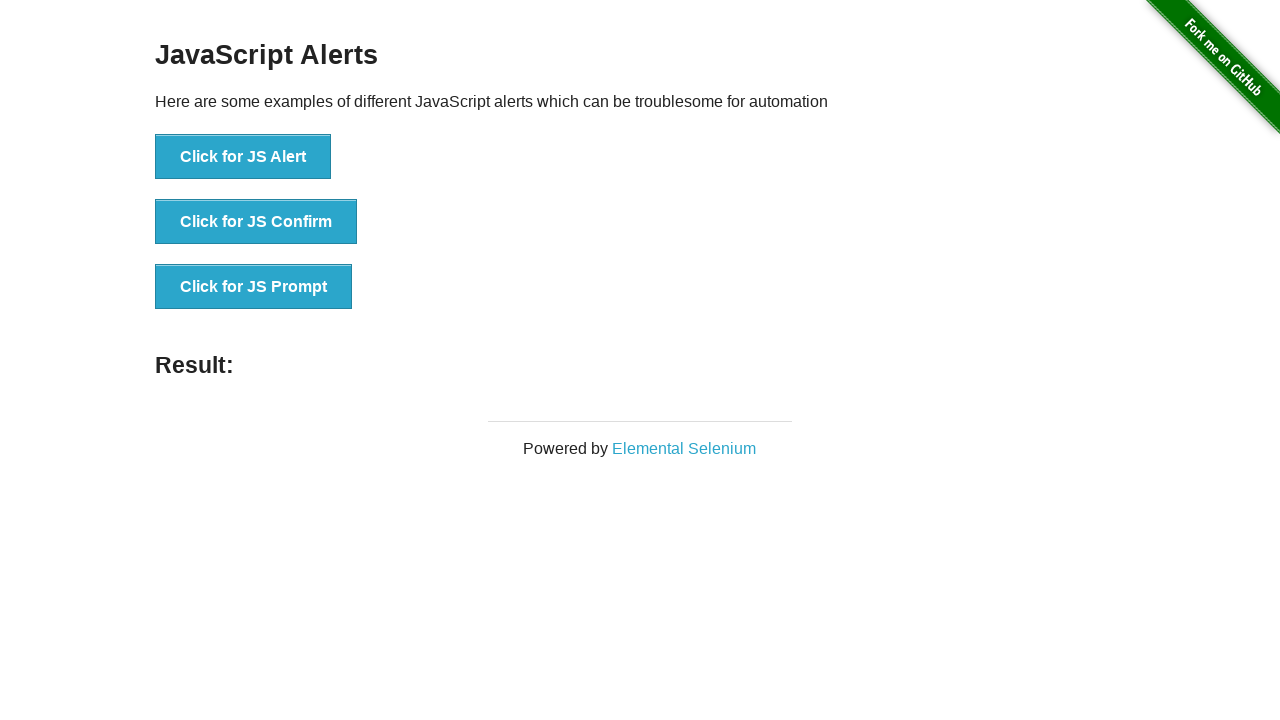

Clicked the JS Confirm button at (256, 222) on button[onclick*='jsConfirm']
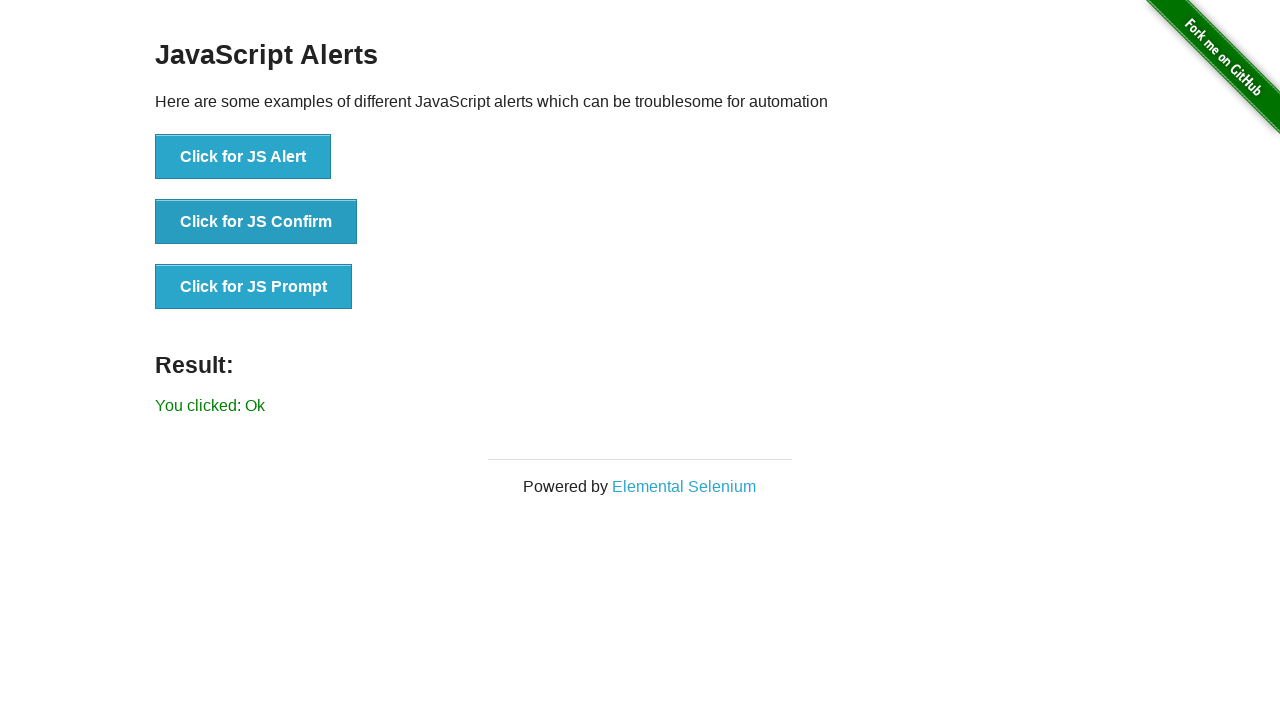

Waited for result message element to appear
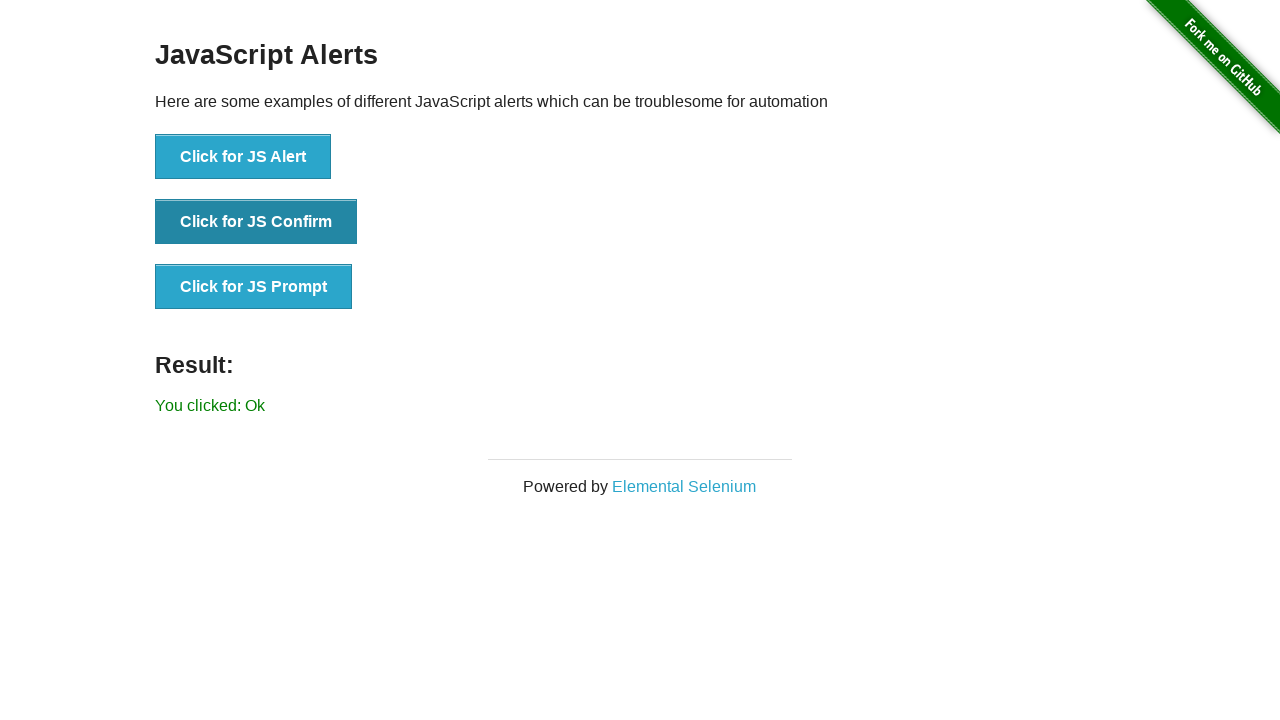

Retrieved result text from p#result element
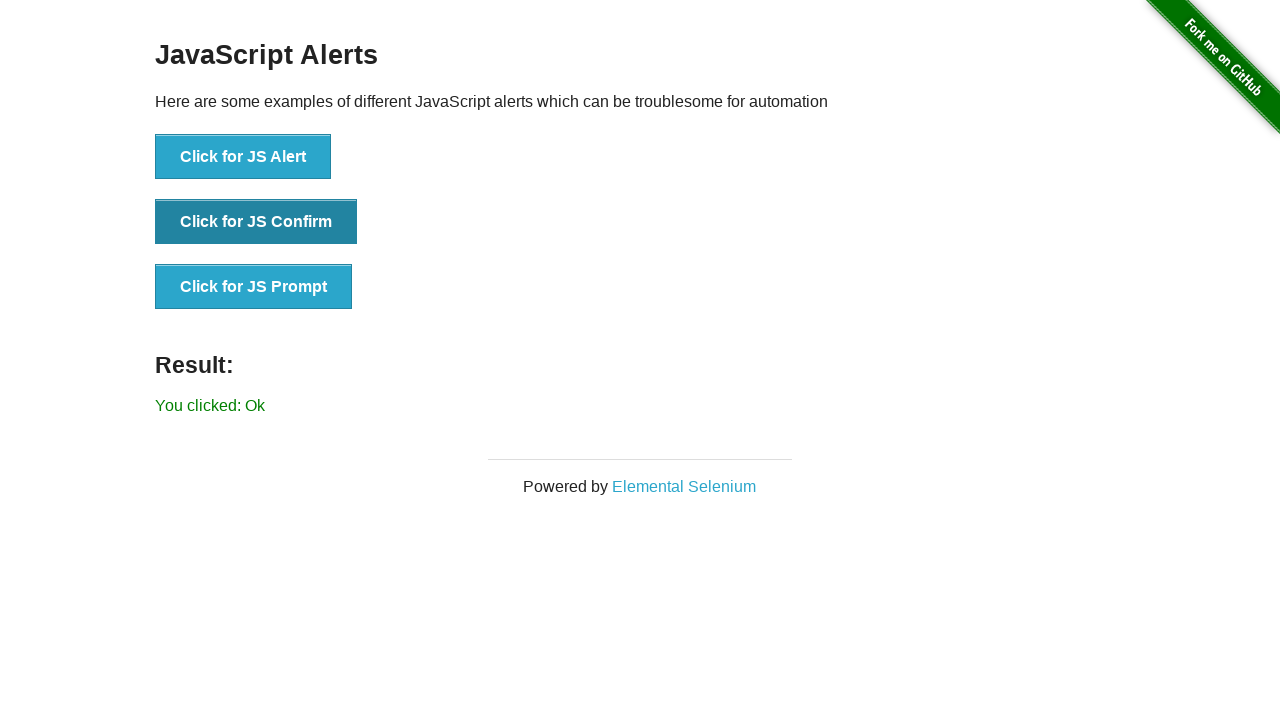

Verified result message contains 'You clicked: Ok'
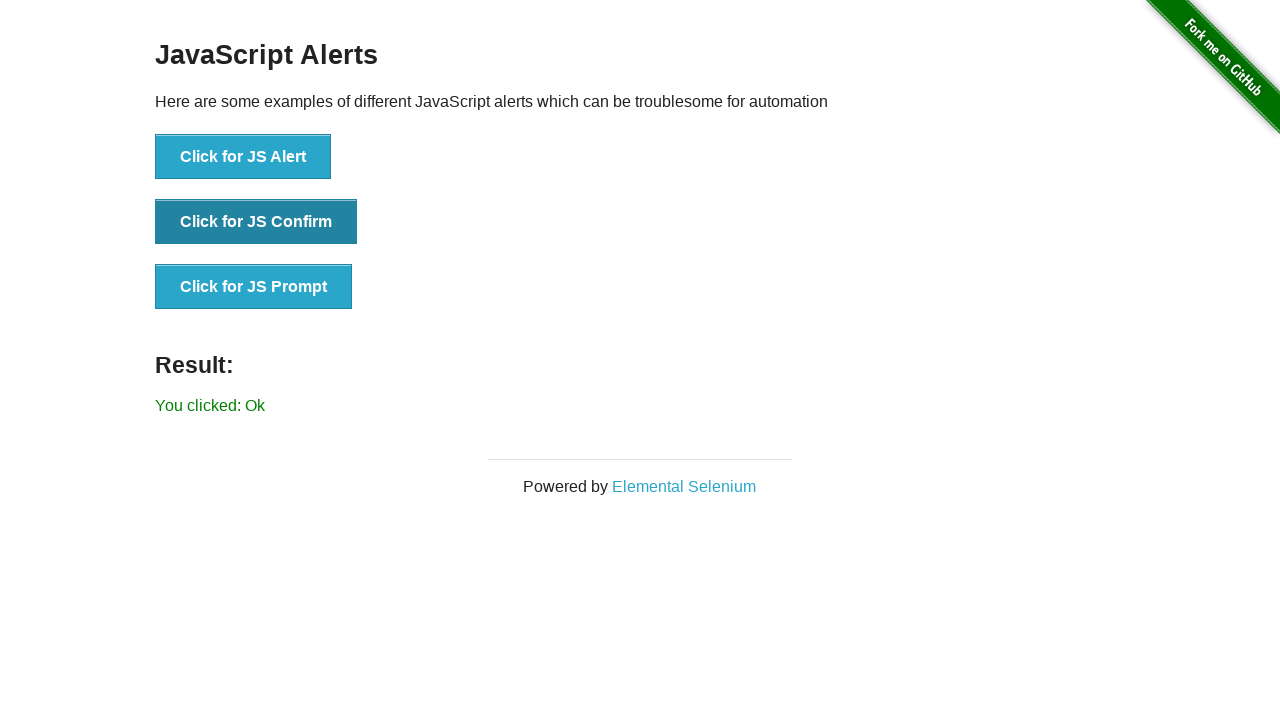

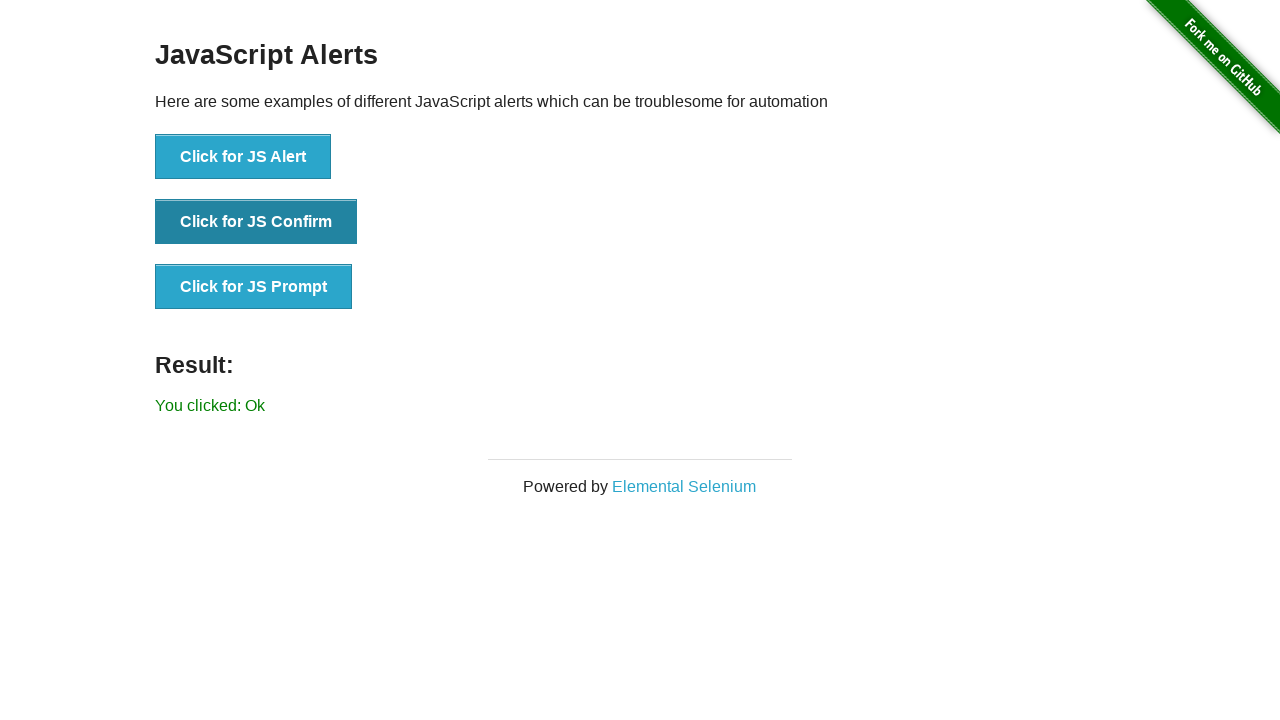